Navigates to the A/B Testing page and verifies that the page header contains "A/B Test" text

Starting URL: https://the-internet.herokuapp.com/

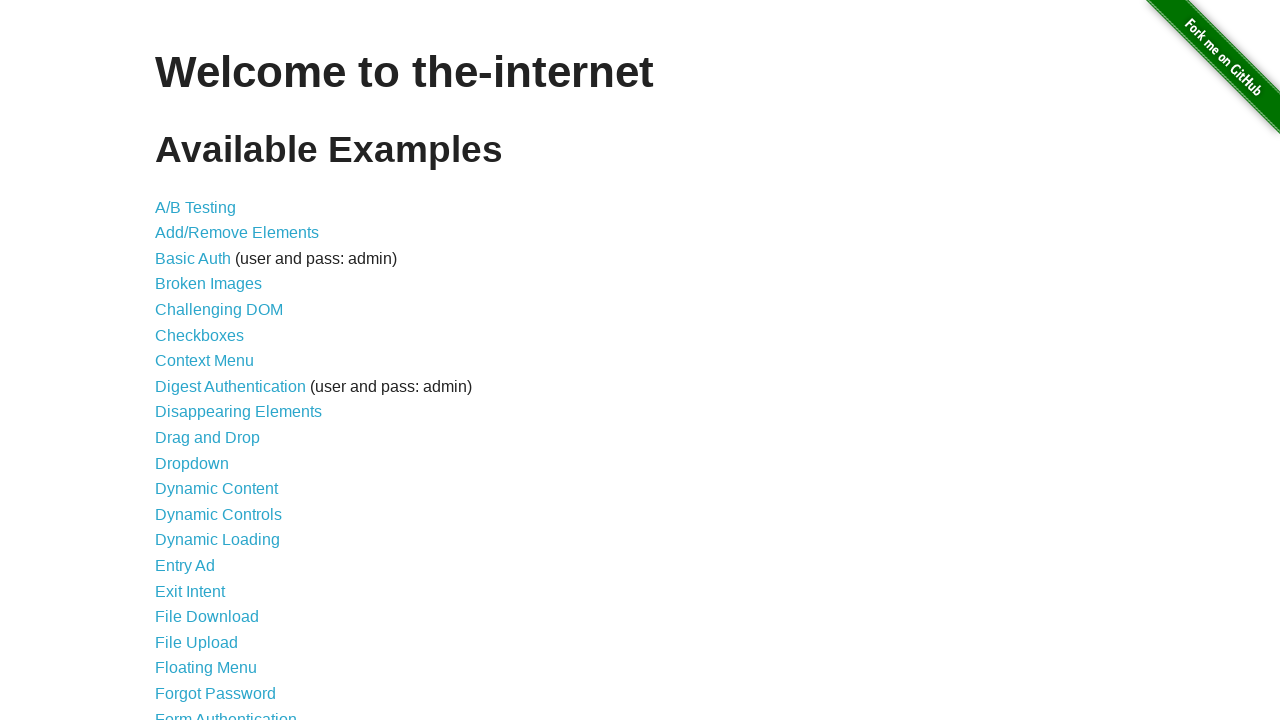

Clicked on the A/B Testing link at (196, 207) on text=A/B Testing
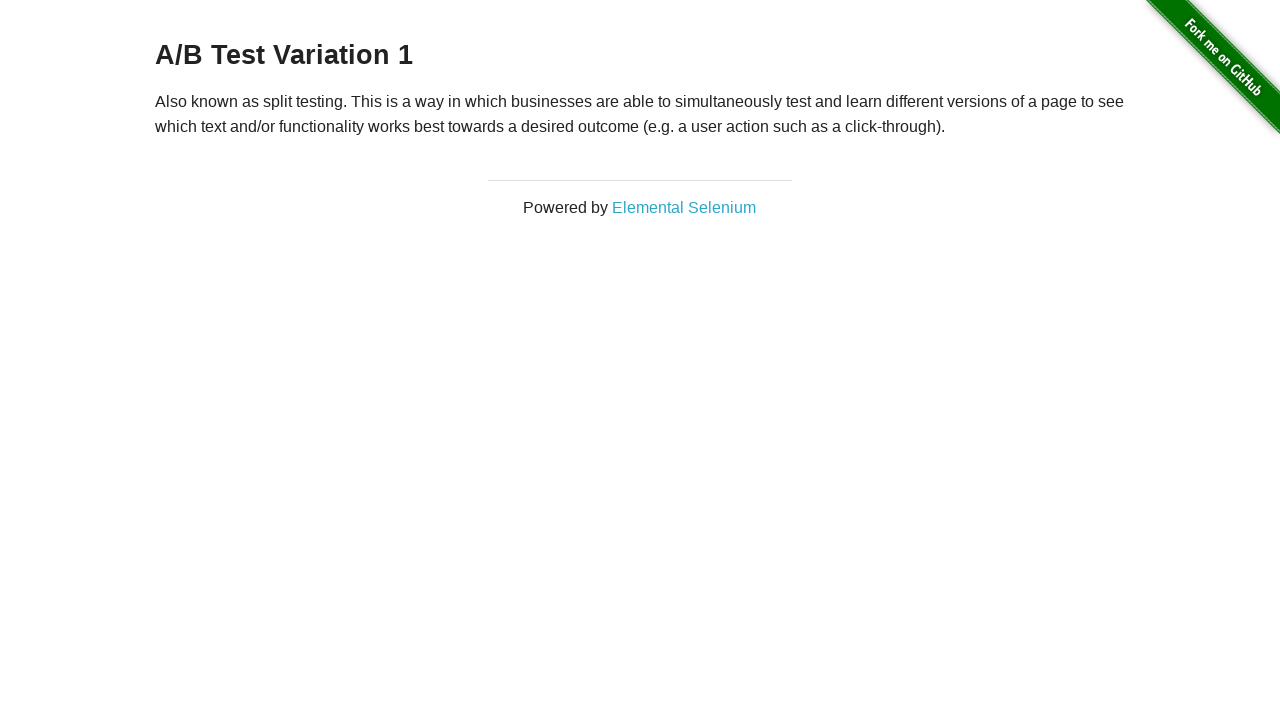

Waited for header element to load
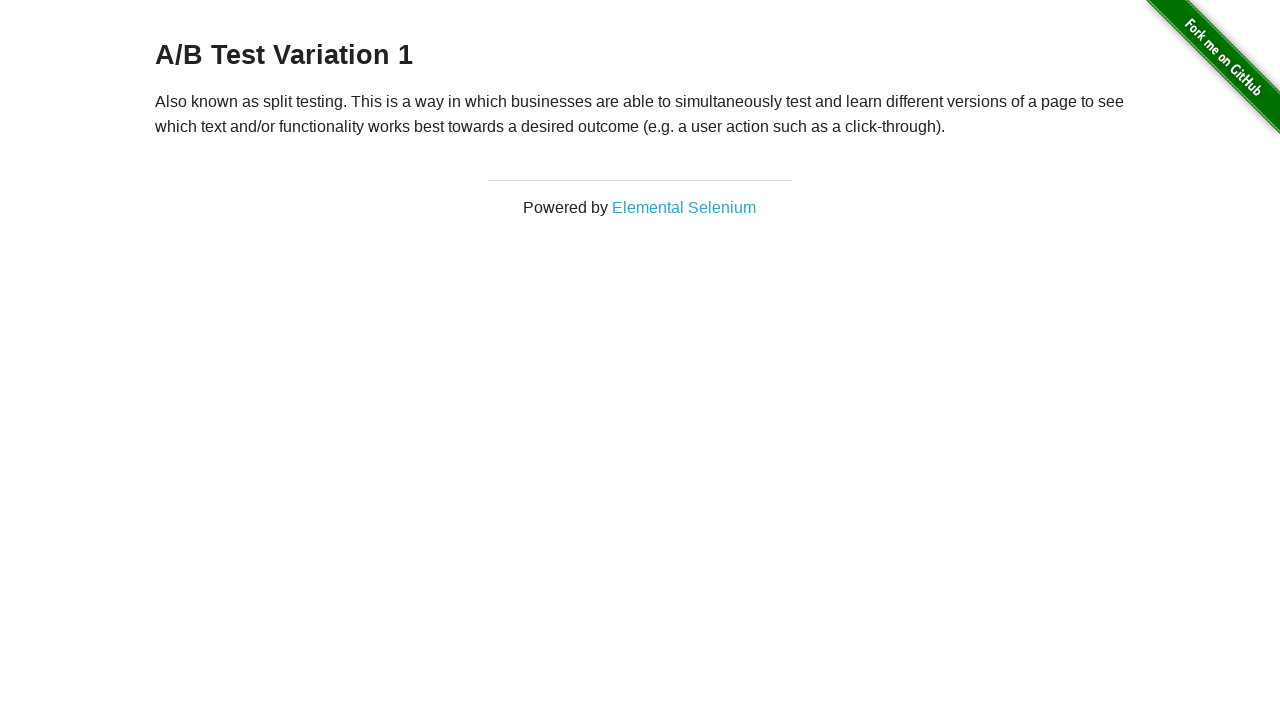

Verified that page header contains 'A/B Test' text
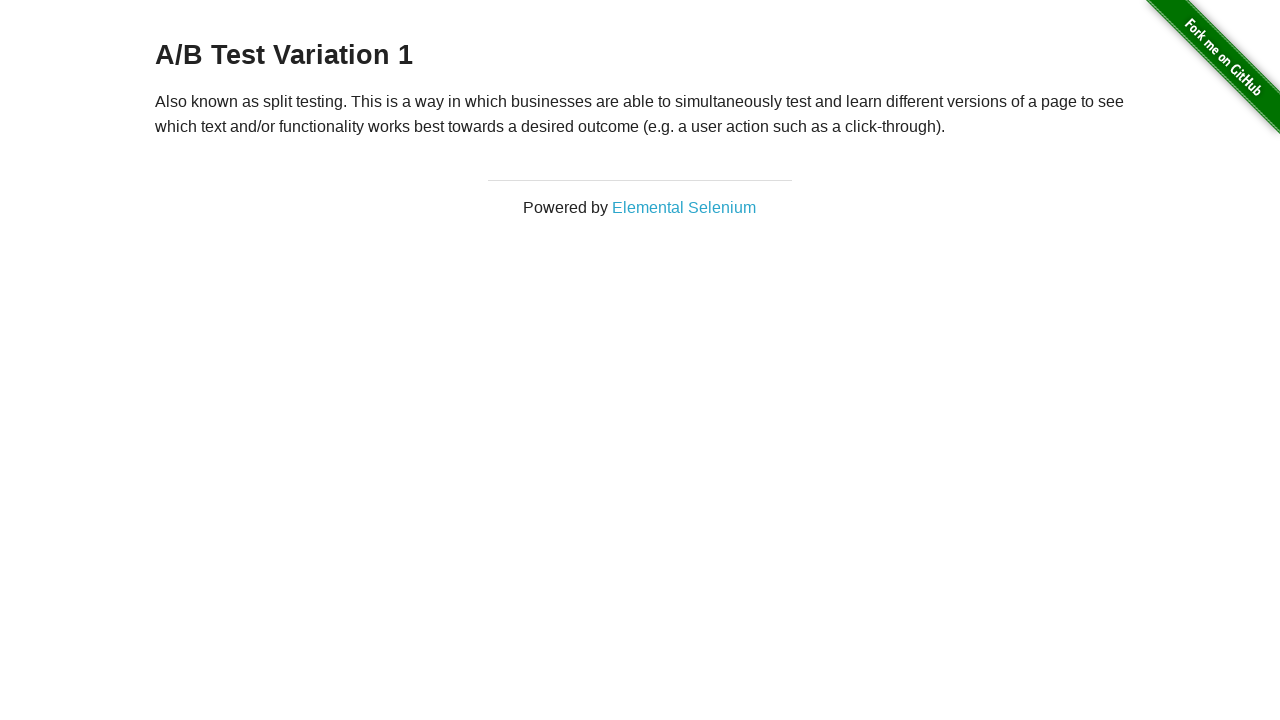

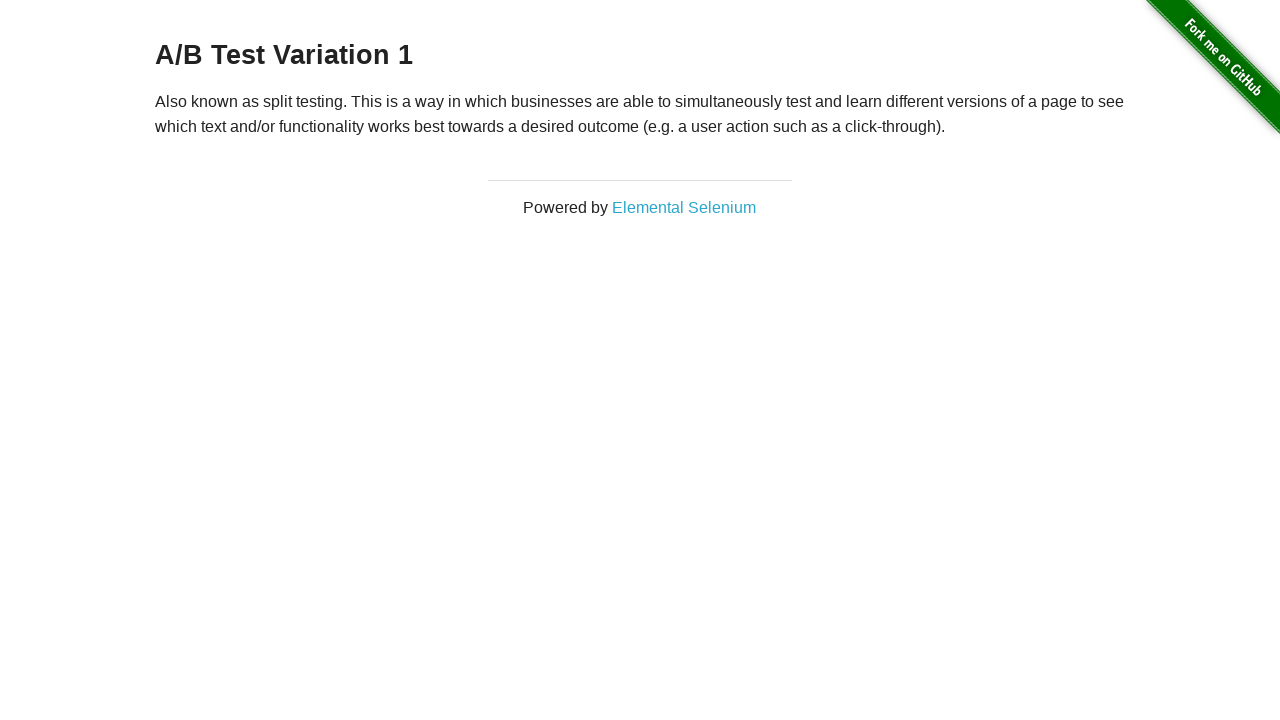